Tests different types of JavaScript alerts (simple, confirm, and prompt) by clicking buttons to trigger alerts and interacting with them

Starting URL: https://demo.automationtesting.in/Alerts.html

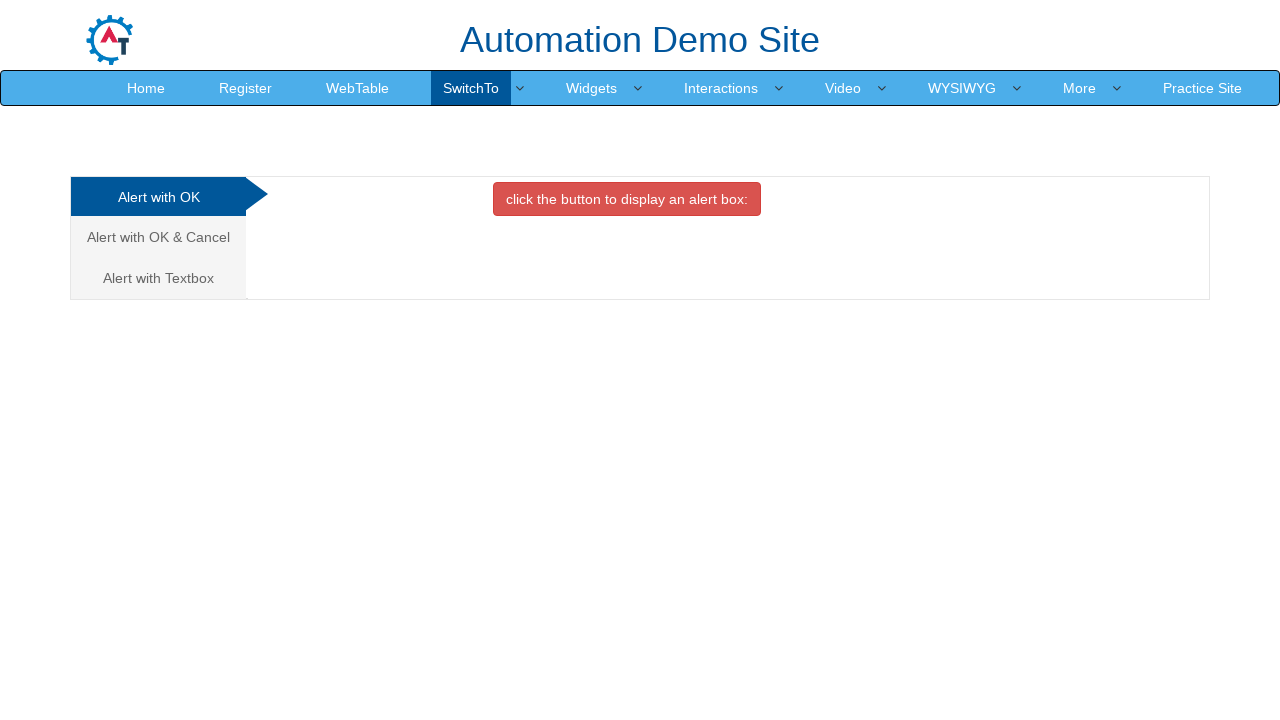

Clicked on simple alert tab at (158, 197) on xpath=/html/body/div[1]/div/div/div/div[1]/ul/li[1]/a
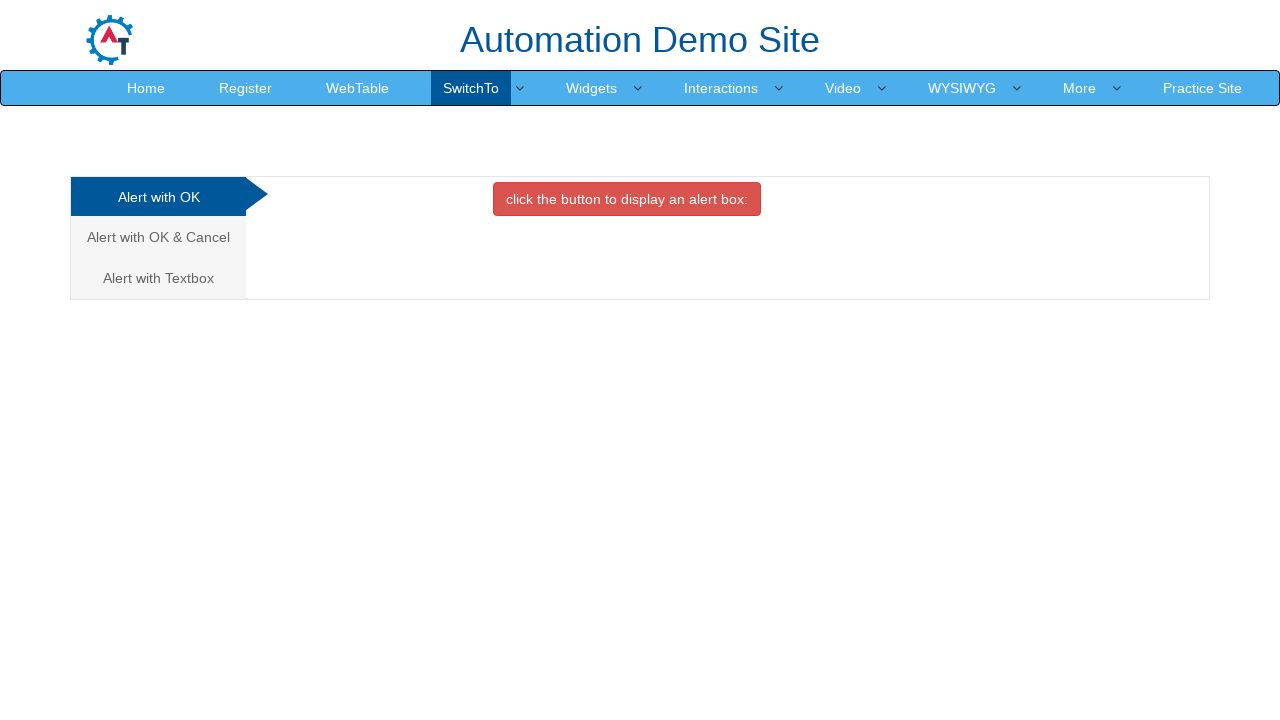

Clicked button to trigger simple alert at (627, 199) on xpath=//*[@id='OKTab']/button
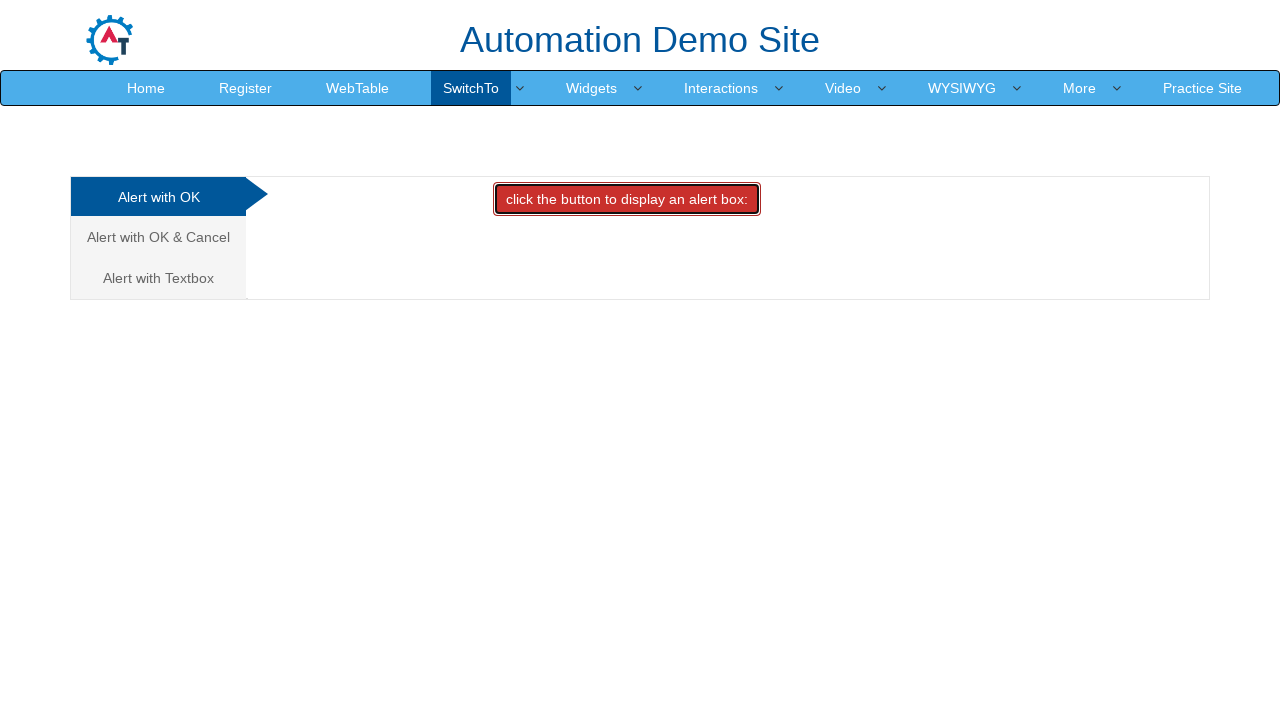

Accepted simple alert
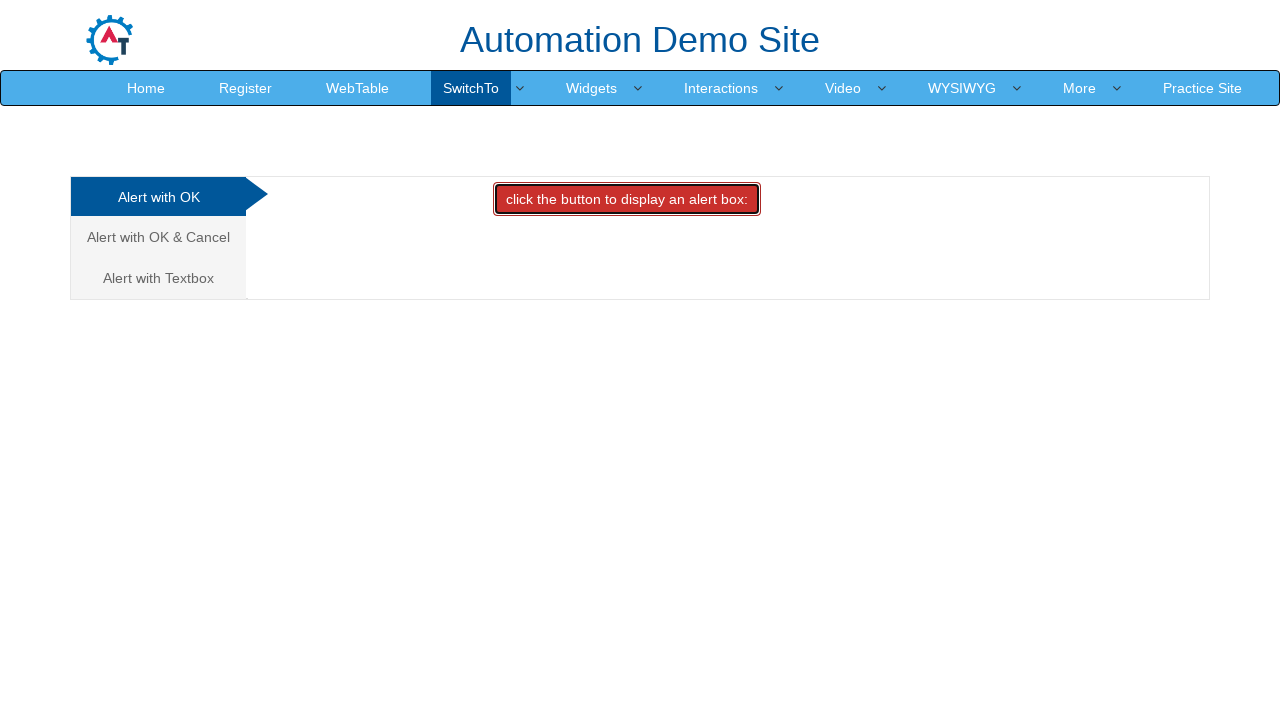

Clicked on confirm alert tab at (158, 237) on xpath=/html/body/div[1]/div/div/div/div[1]/ul/li[2]/a
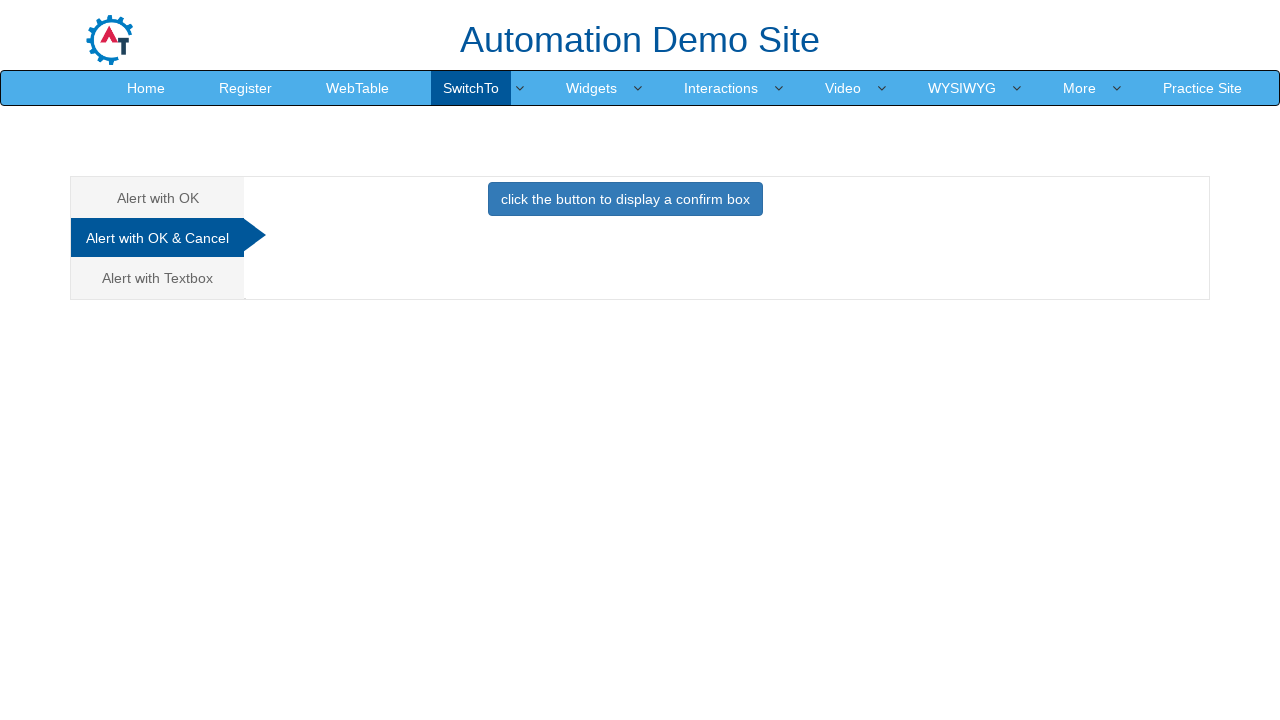

Clicked button to trigger confirm alert at (625, 199) on xpath=//*[@id='CancelTab']/button
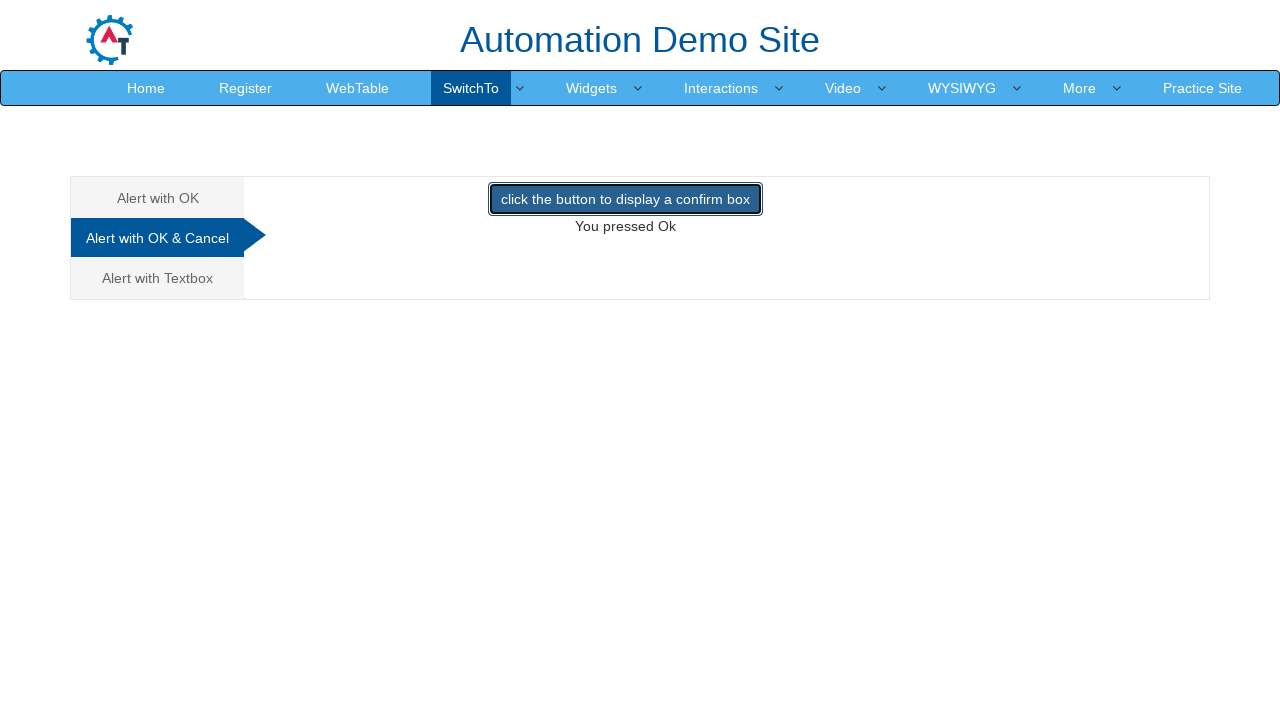

Dismissed confirm alert
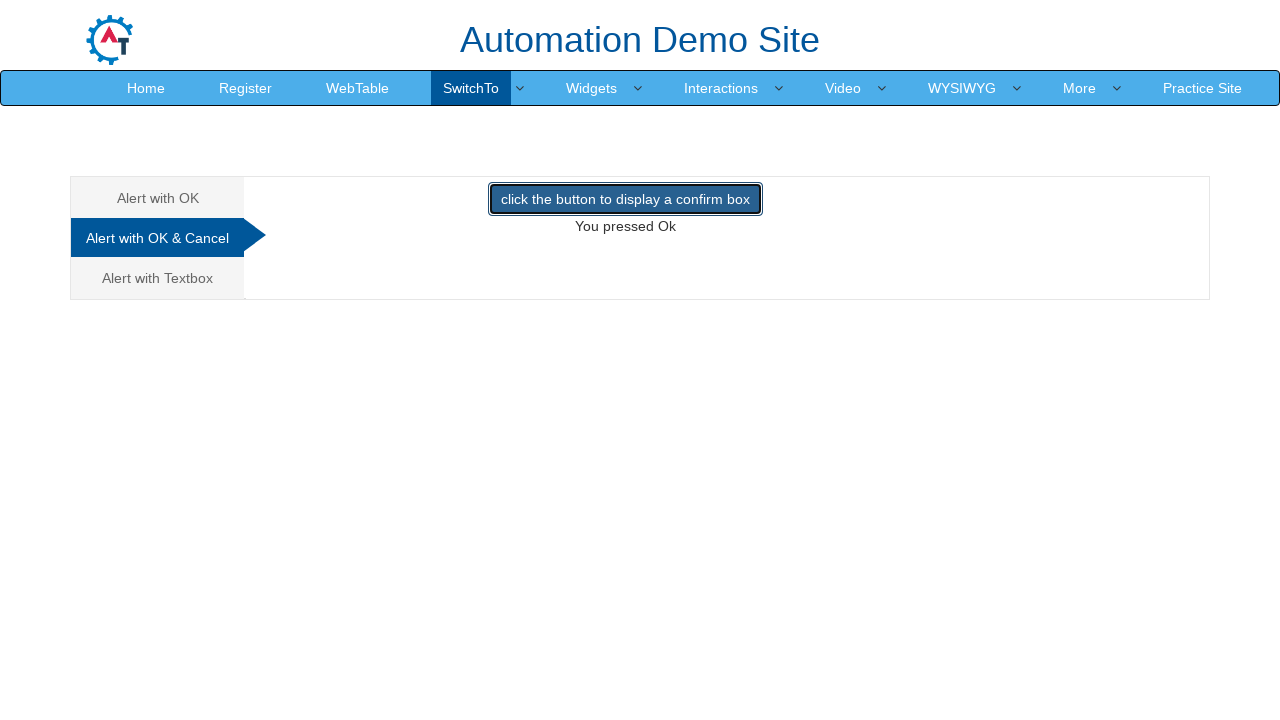

Clicked on prompt alert tab at (158, 278) on xpath=/html/body/div[1]/div/div/div/div[1]/ul/li[3]/a
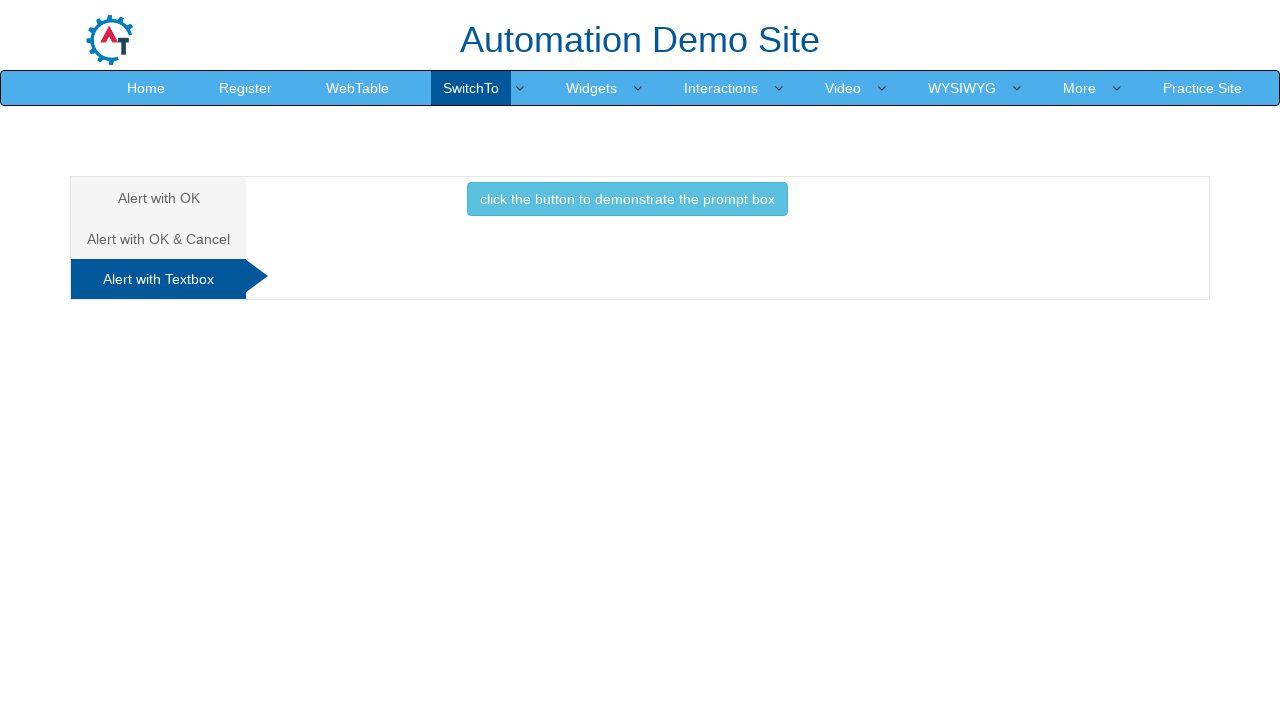

Clicked button to trigger prompt alert at (627, 199) on xpath=//*[@id='Textbox']/button
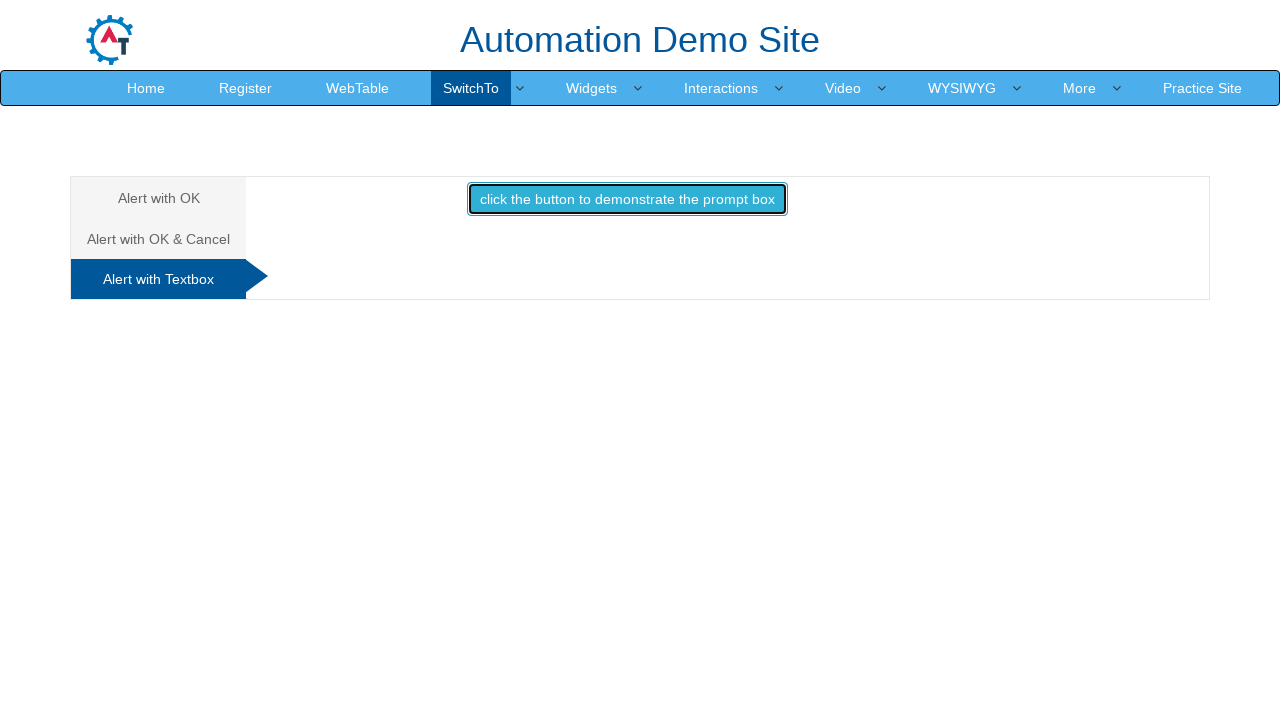

Entered 'Class 8 am' in prompt alert and accepted it
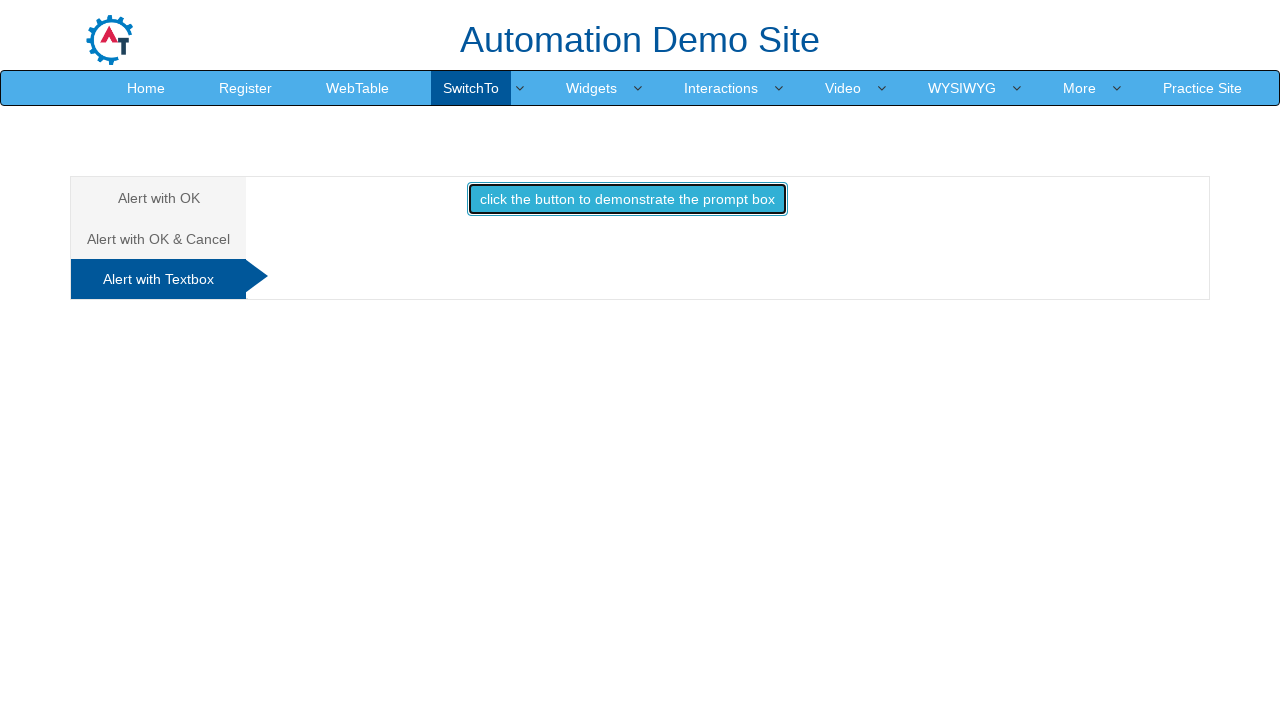

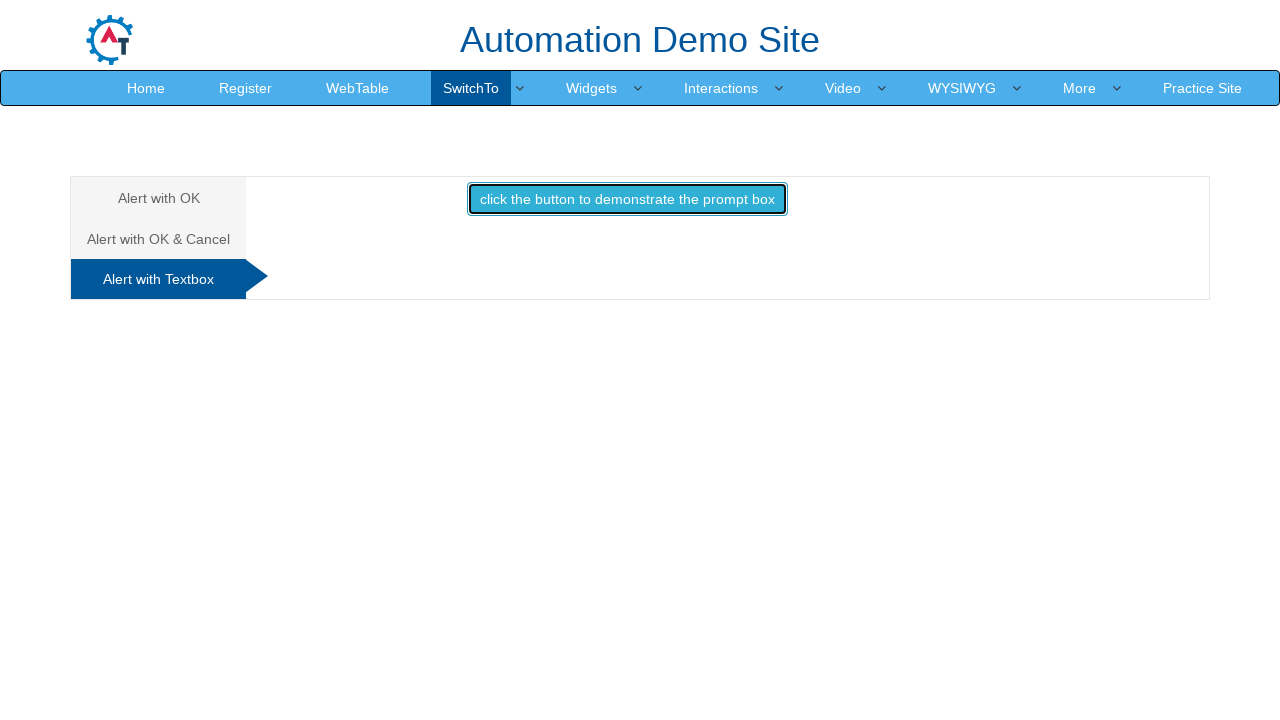